Tests closing an entry advertisement modal on a demo website by clicking the close button

Starting URL: http://the-internet.herokuapp.com/entry_ad

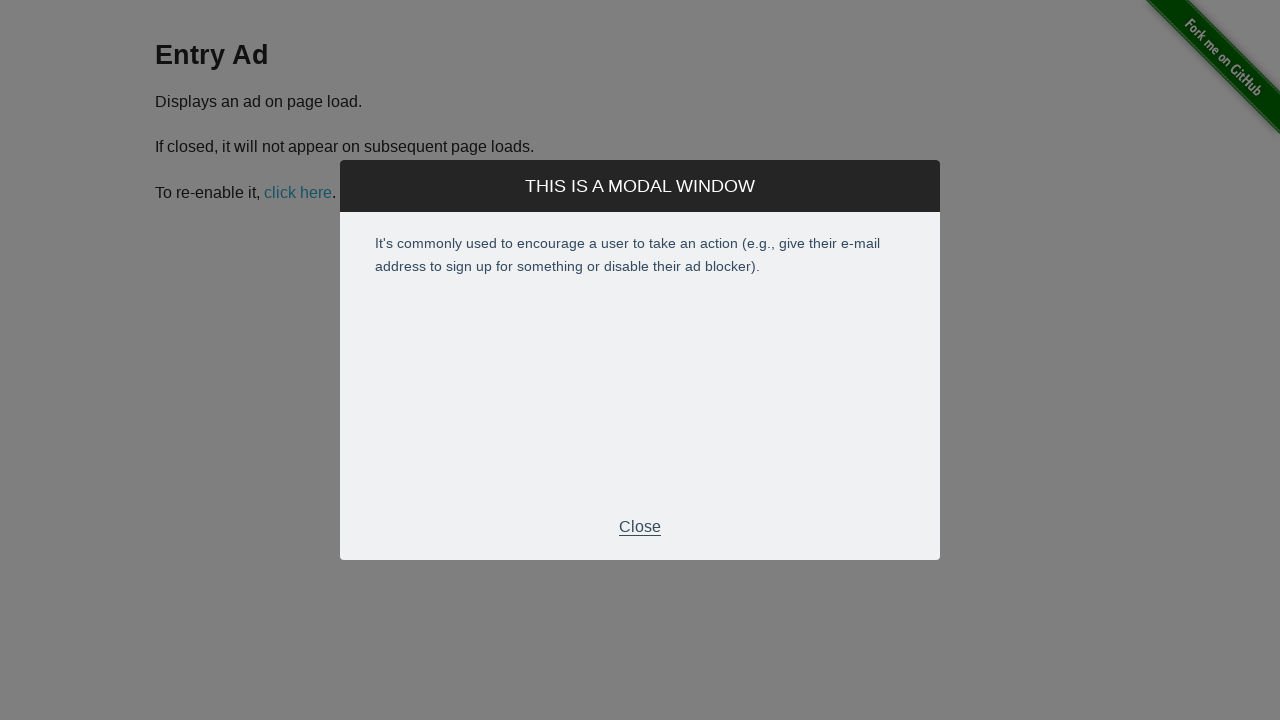

Entry advertisement modal appeared and is visible
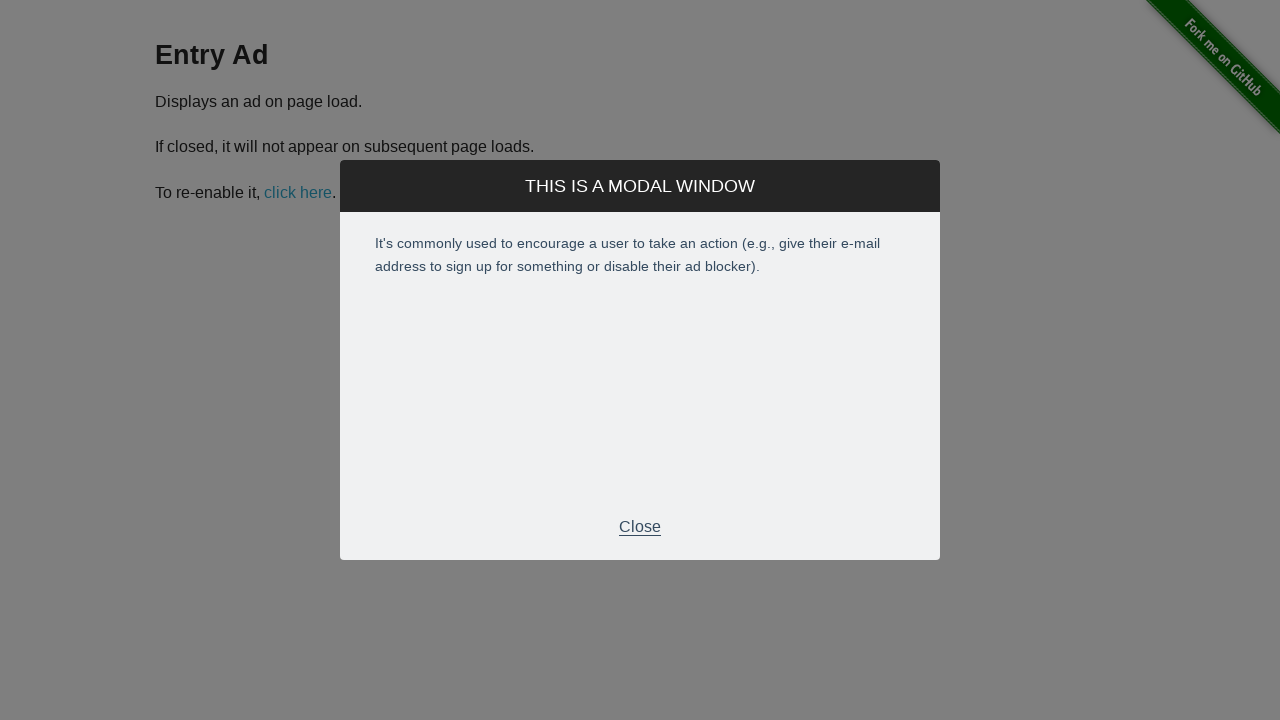

Clicked close button to dismiss the entry advertisement modal at (640, 527) on #modal .modal-footer p
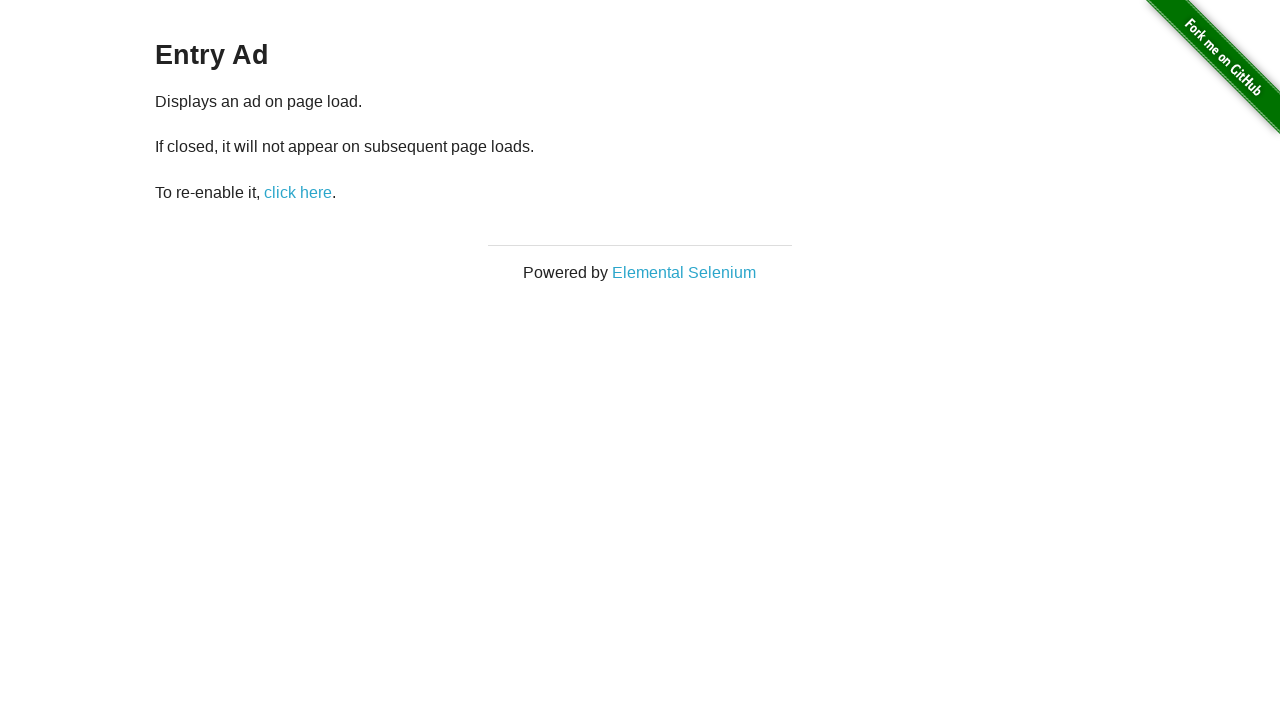

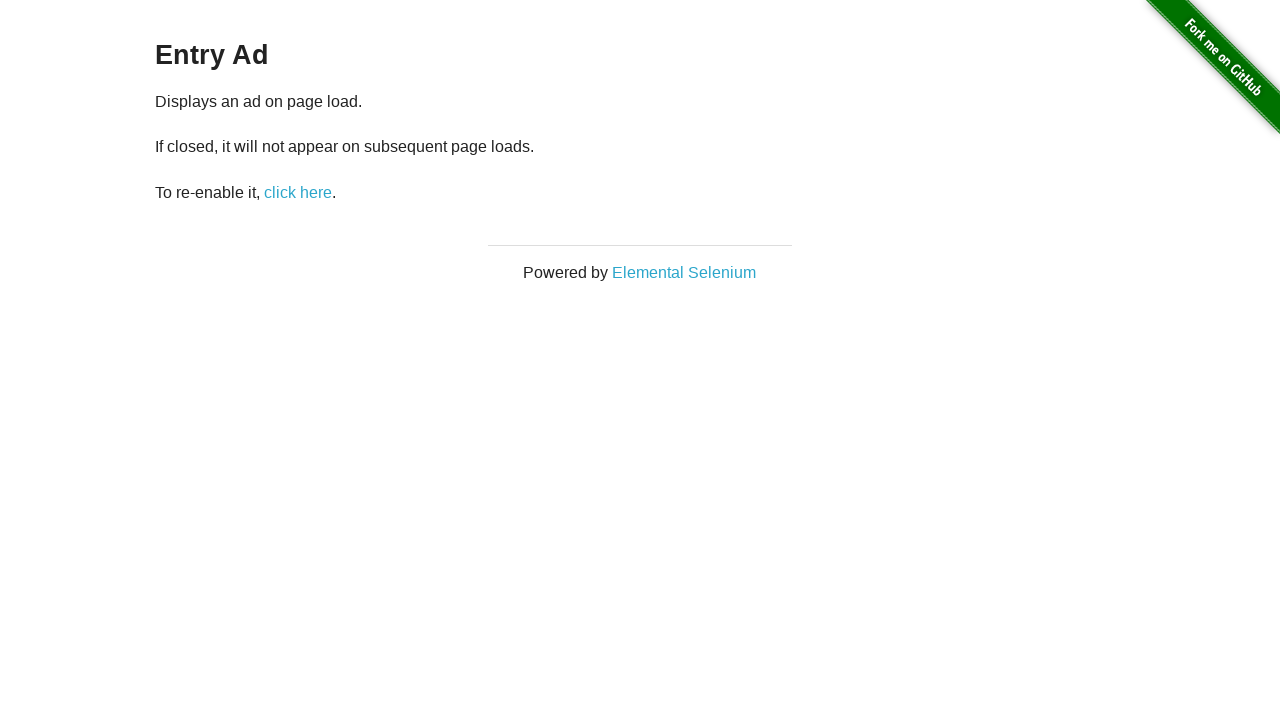